Tests clicking a blue button on the UI Testing Playground's class attribute challenge page, which tests handling buttons with dynamic class ordering.

Starting URL: http://uitestingplayground.com/classattr

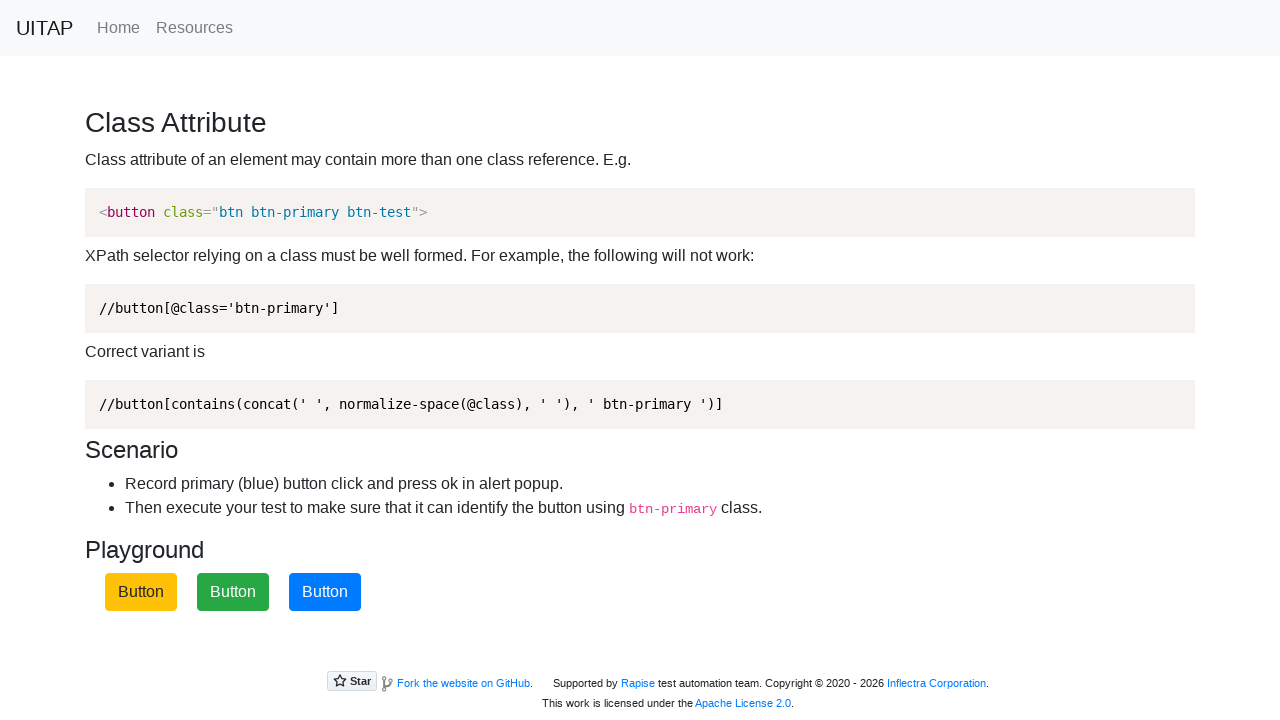

Navigated to UI Testing Playground class attribute challenge page
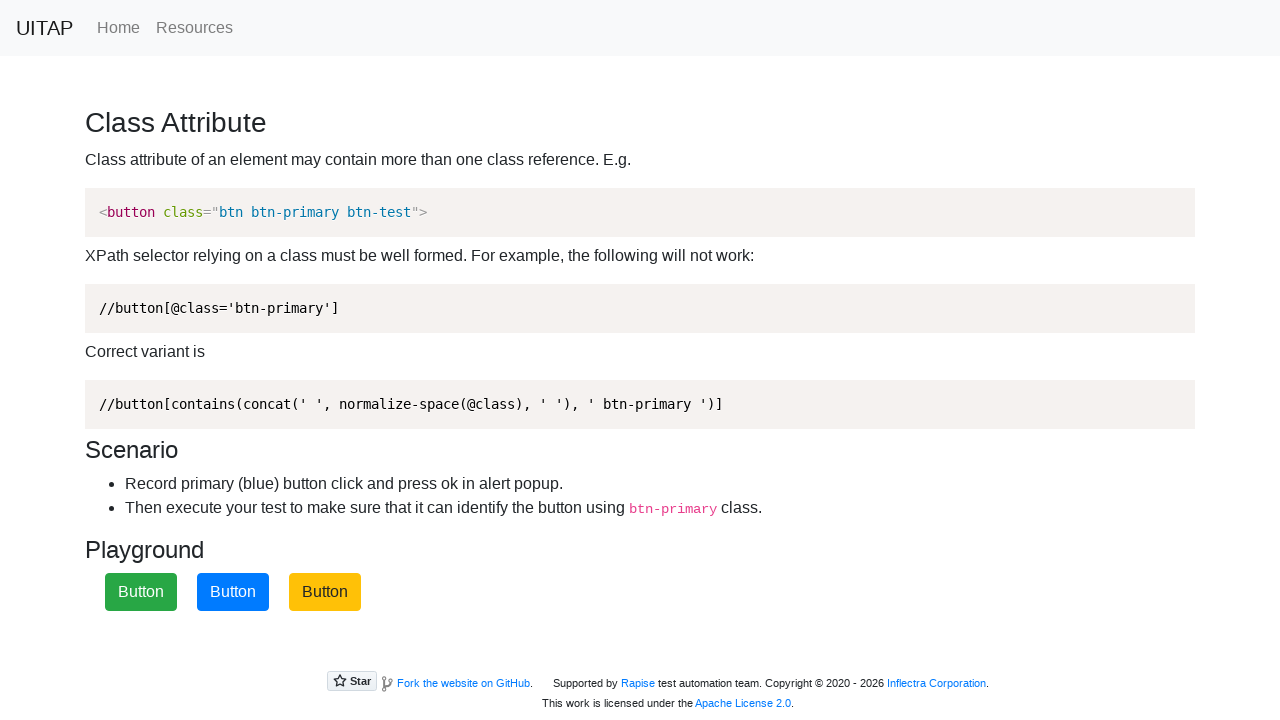

Clicked the blue primary button with dynamic class ordering at (233, 592) on .btn.btn-primary
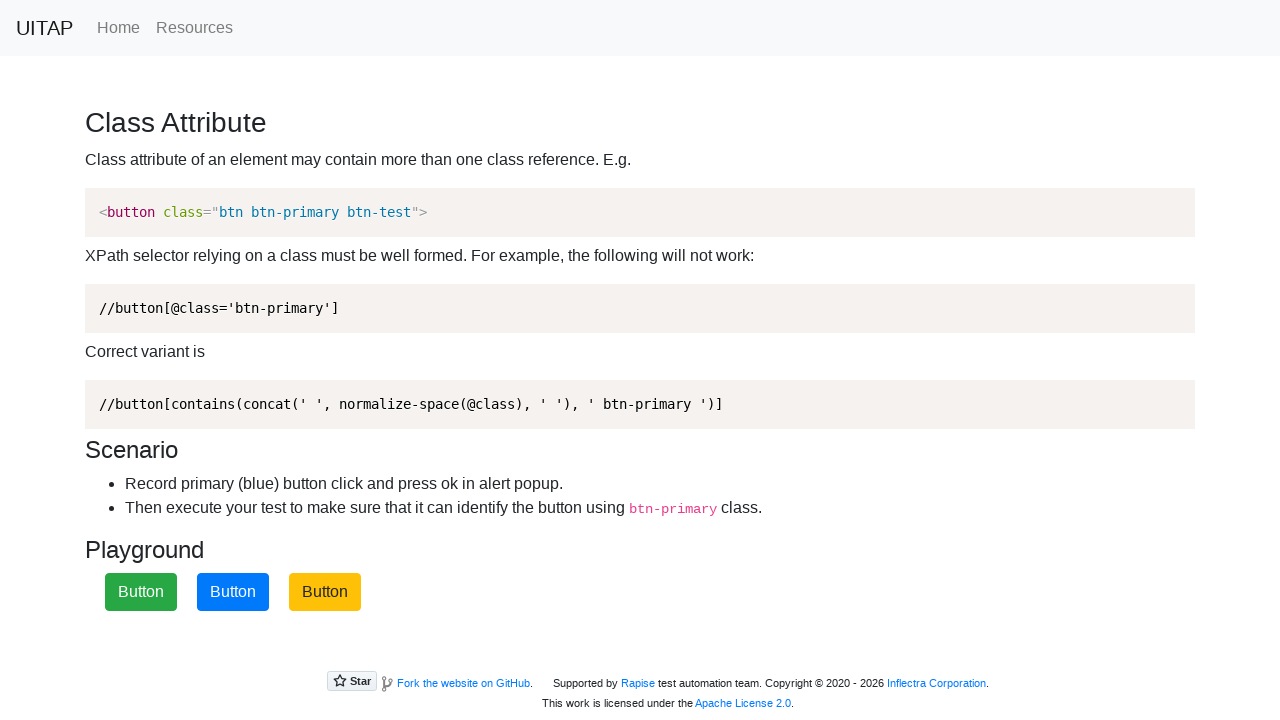

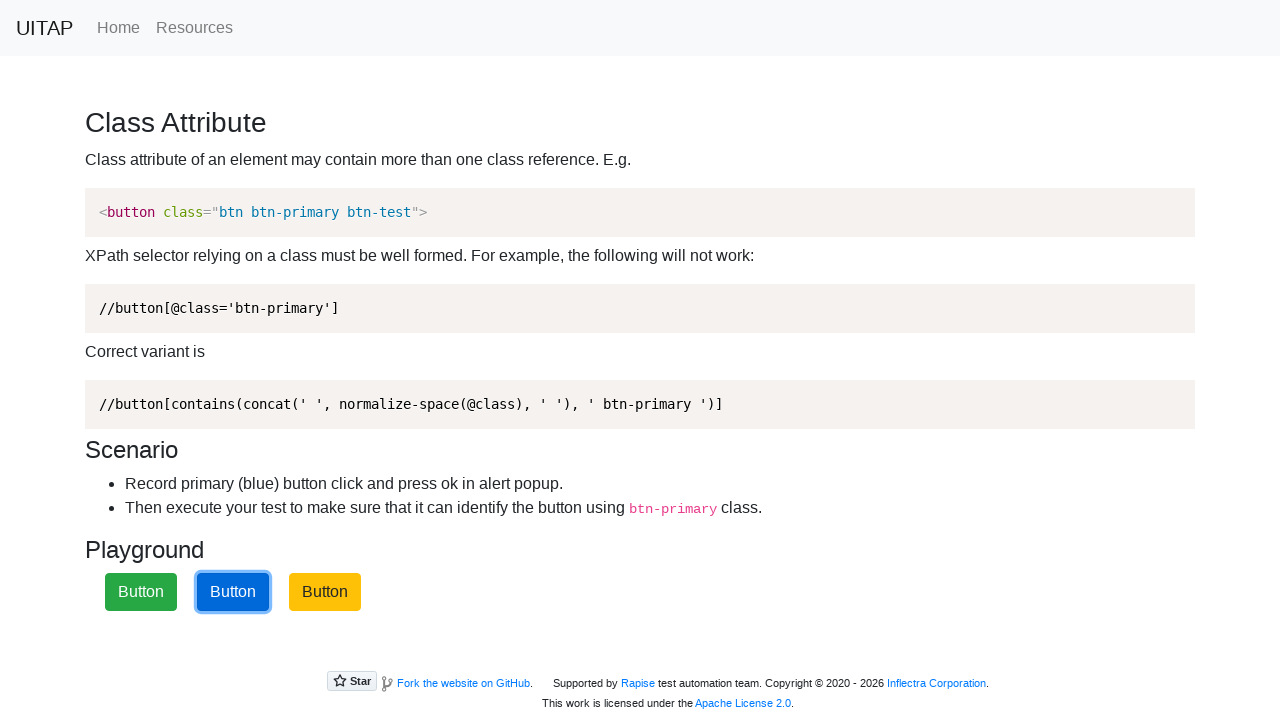